Tests e-commerce checkout flow by adding specific vegetables (Cucumber, Brocolli, Beetroot) to cart, applying a promo code, verifying it was applied, and placing an order.

Starting URL: https://rahulshettyacademy.com/seleniumPractise/#/

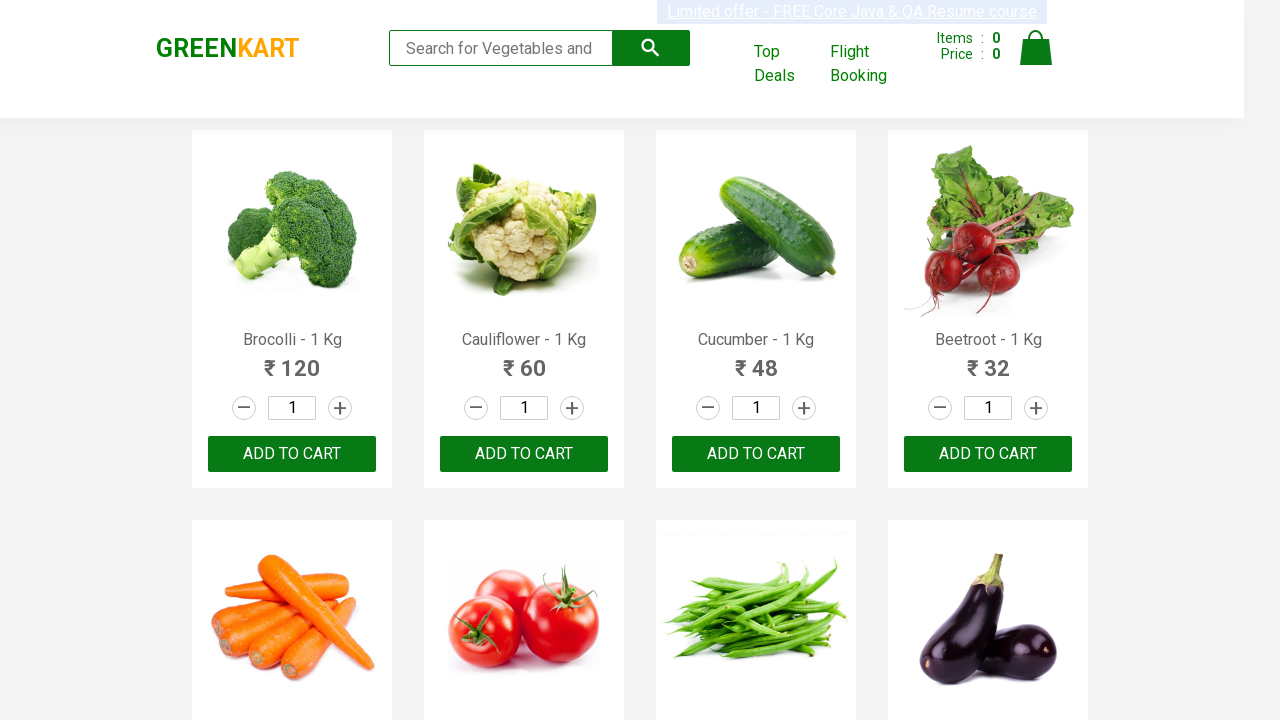

Waited for product list to load
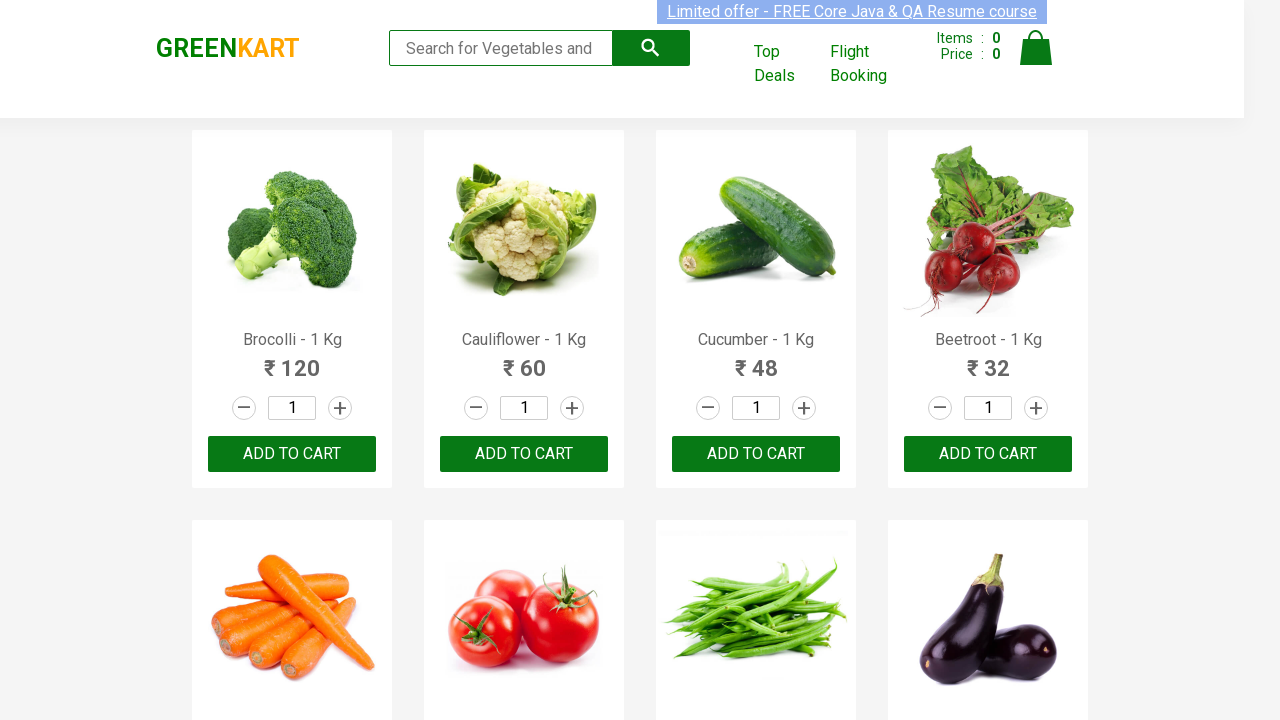

Located all product name elements
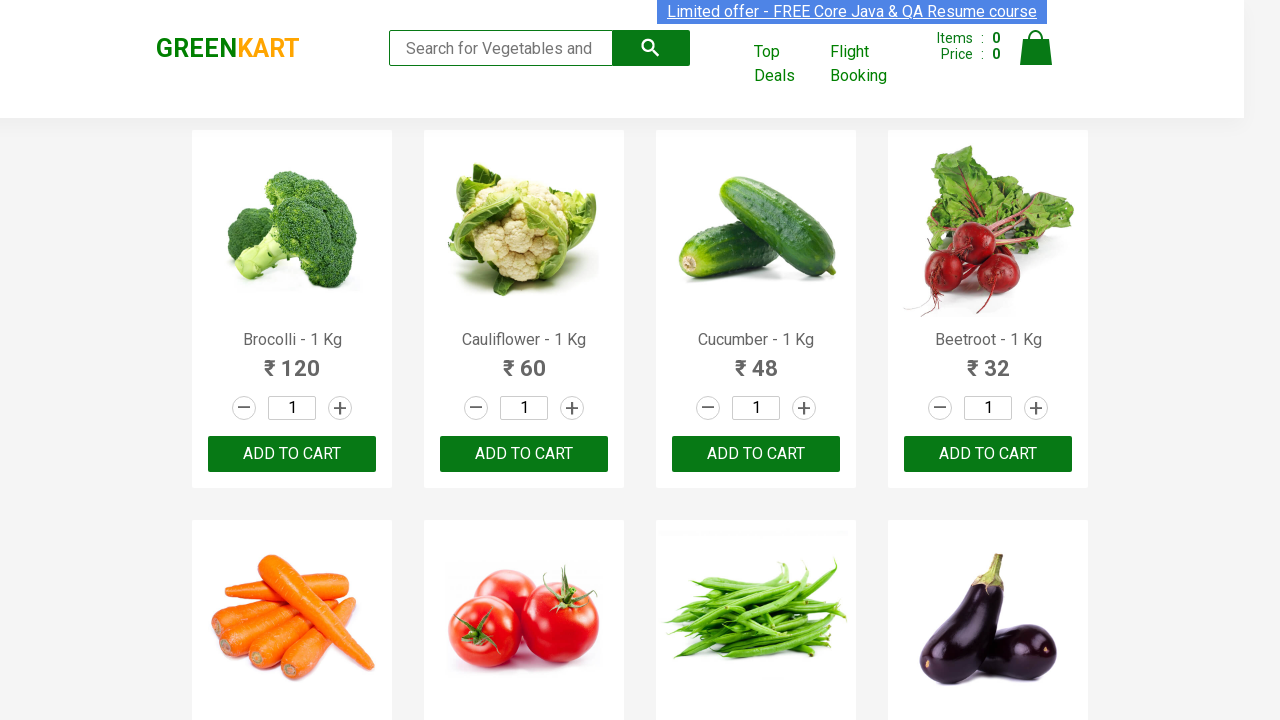

Located all product action buttons
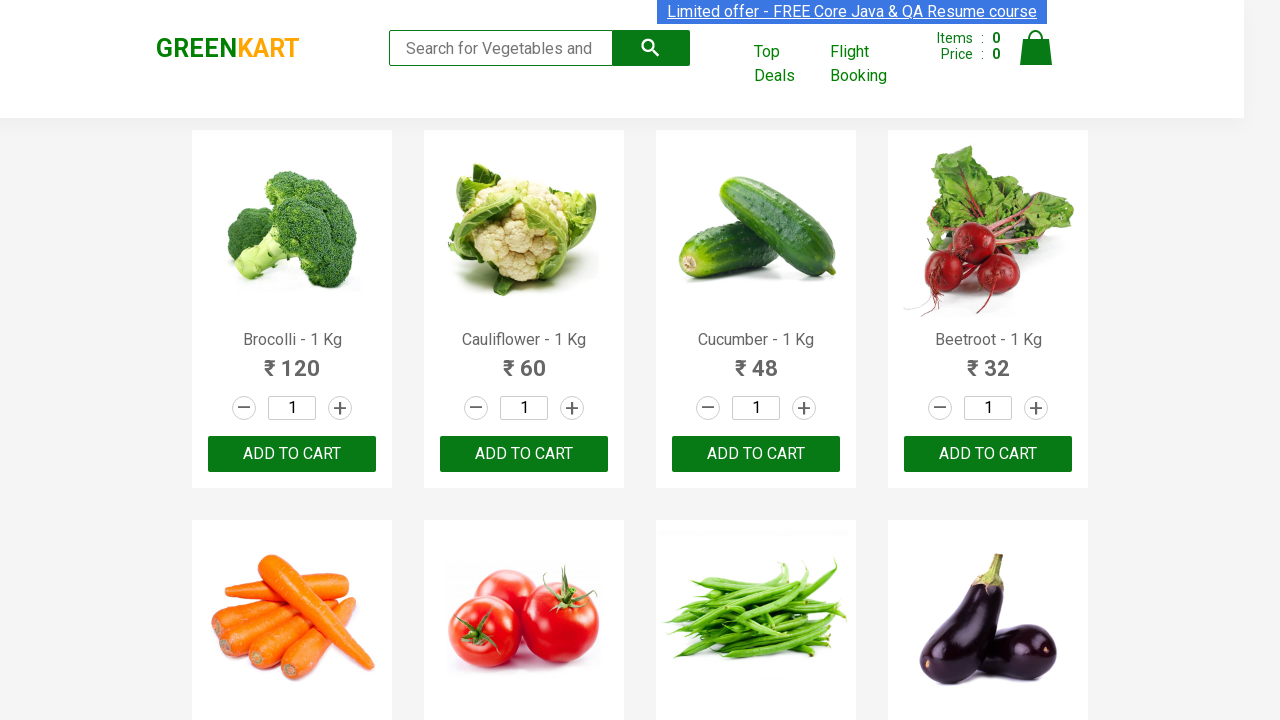

Added 'Brocolli' to cart at (292, 454) on xpath=//div[@class='product-action'] >> nth=0
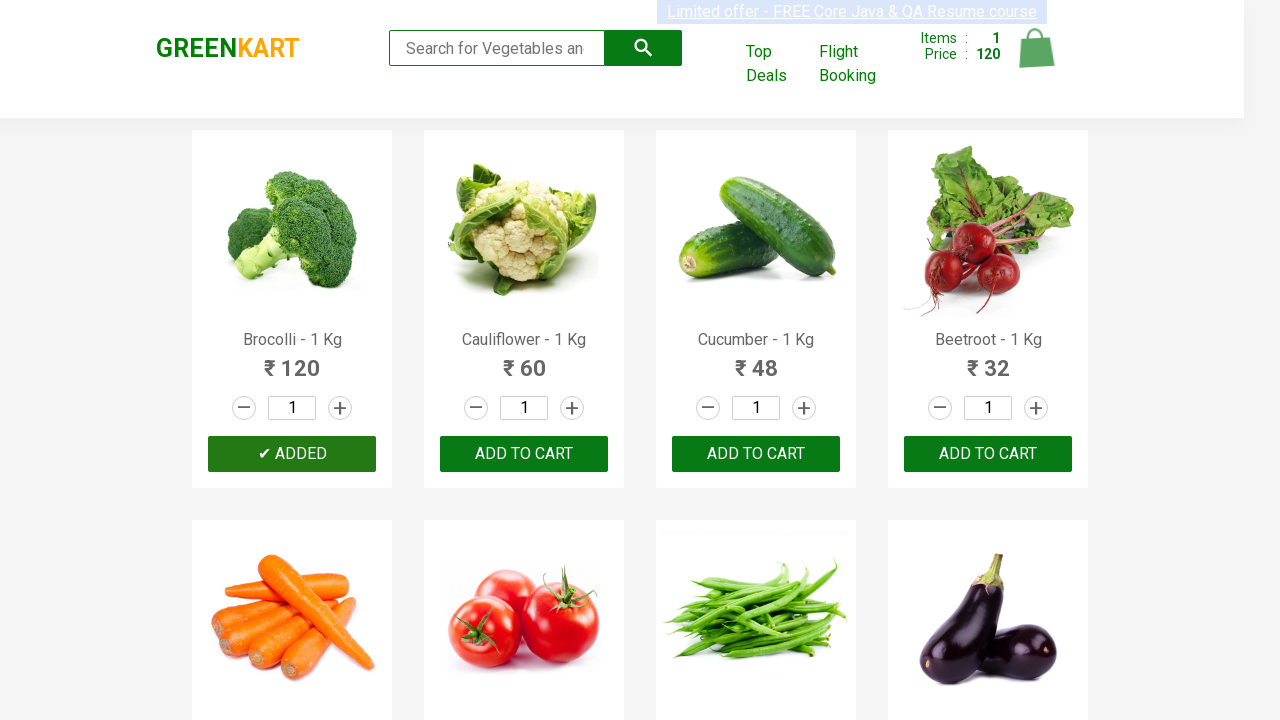

Added 'Cucumber' to cart at (756, 454) on xpath=//div[@class='product-action'] >> nth=2
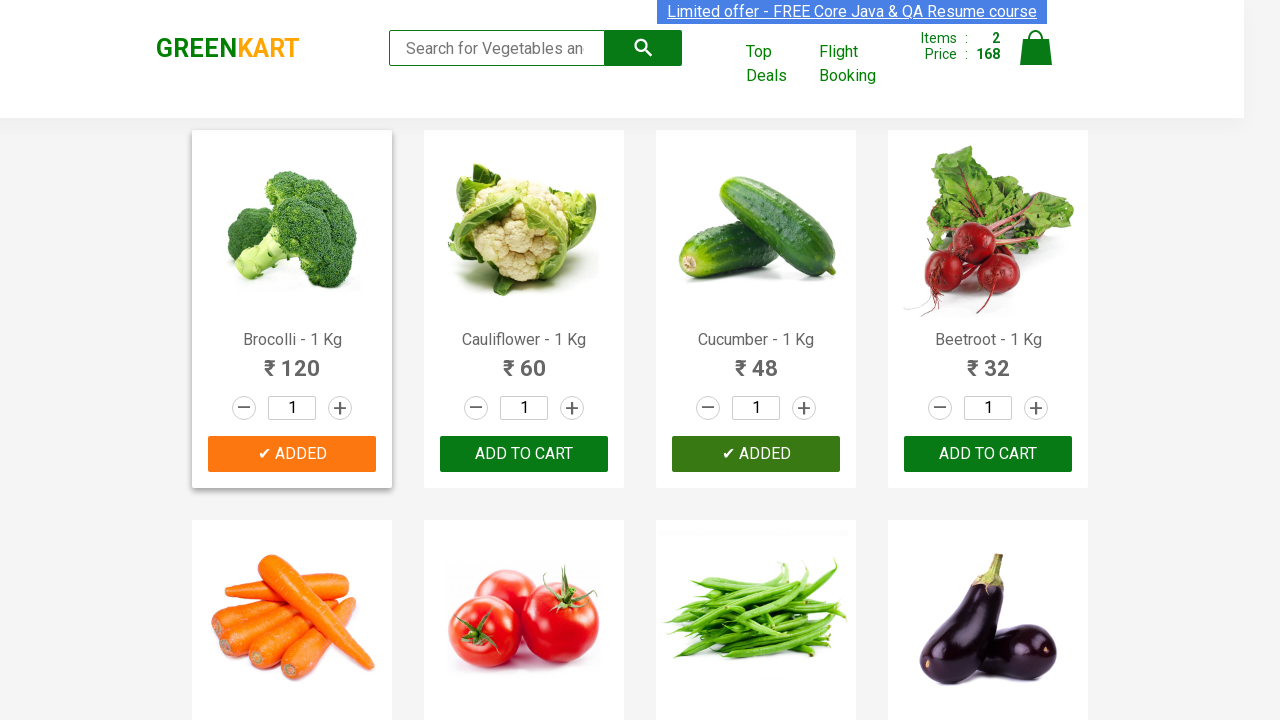

Added 'Beetroot' to cart at (988, 454) on xpath=//div[@class='product-action'] >> nth=3
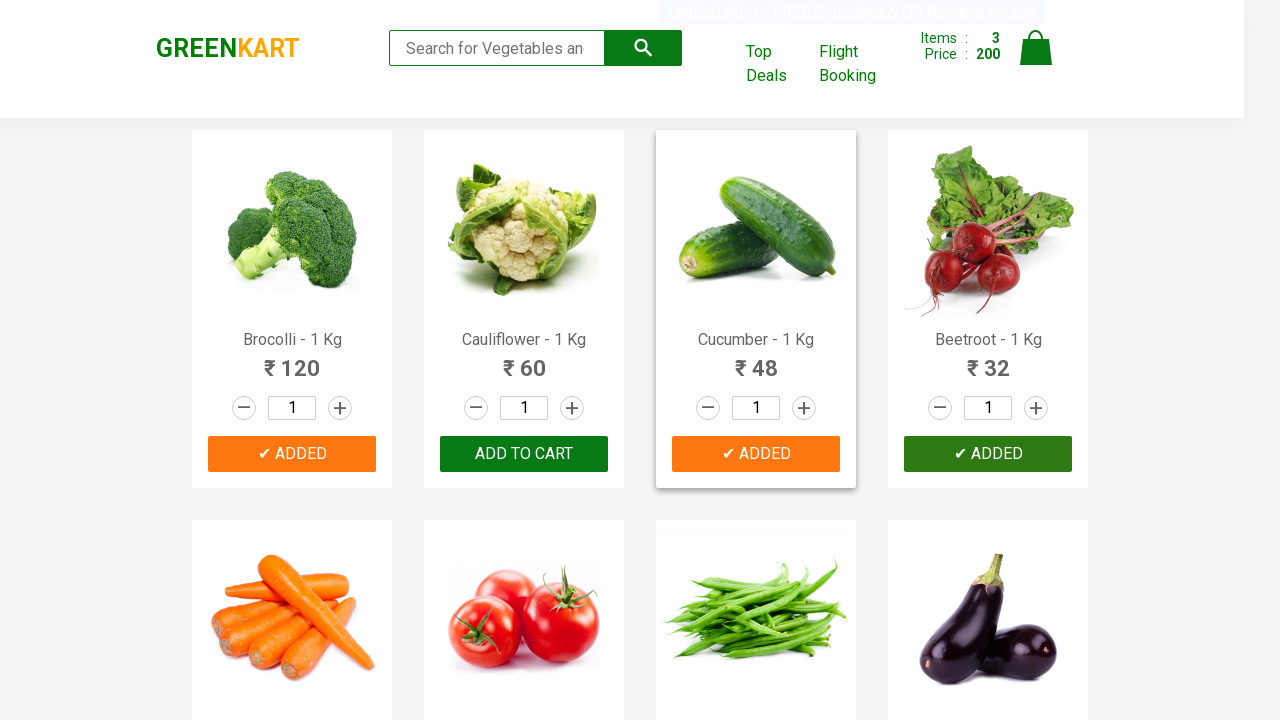

Clicked on cart icon at (1036, 48) on img[alt='Cart']
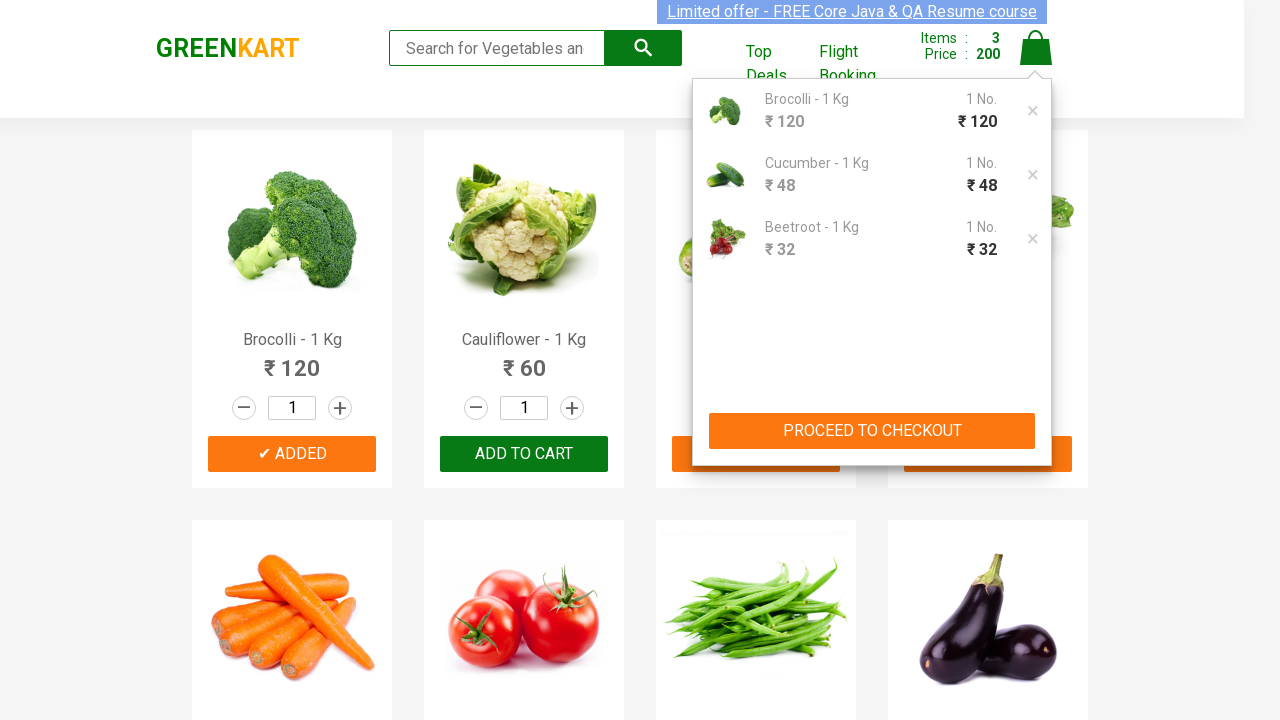

Clicked proceed to checkout button at (872, 431) on button[type='button']
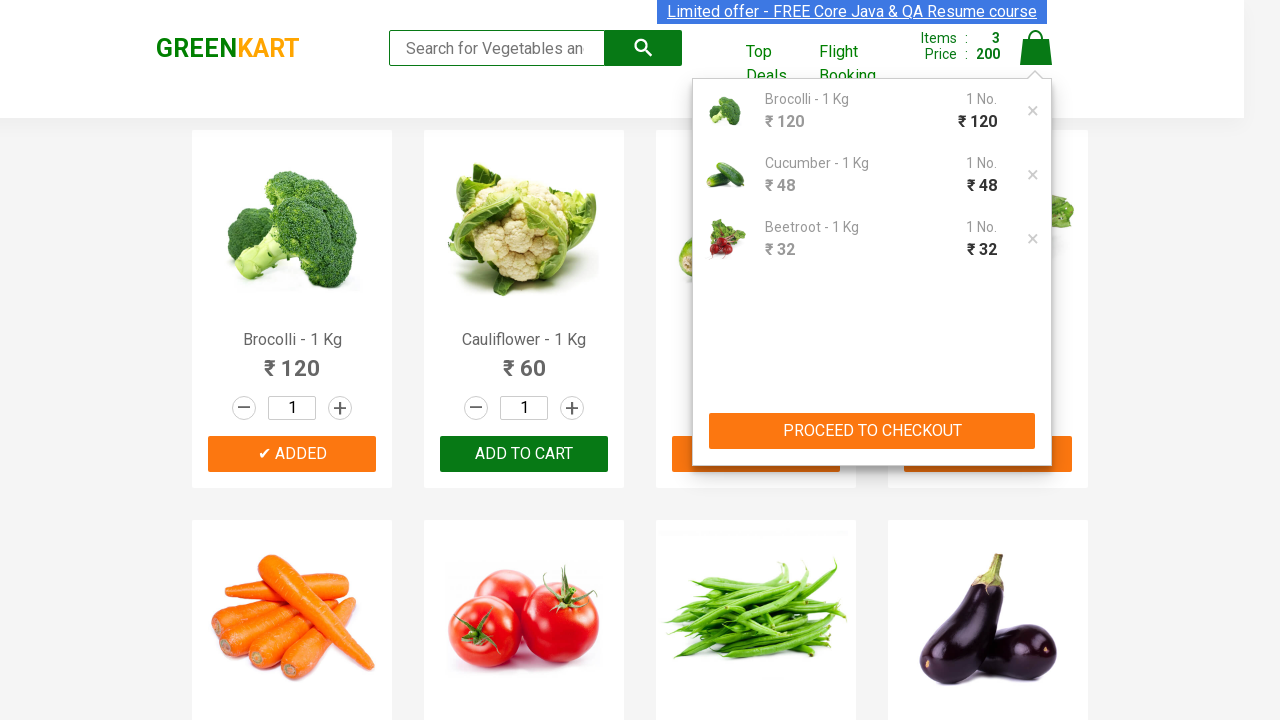

Waited for promo code input field to appear
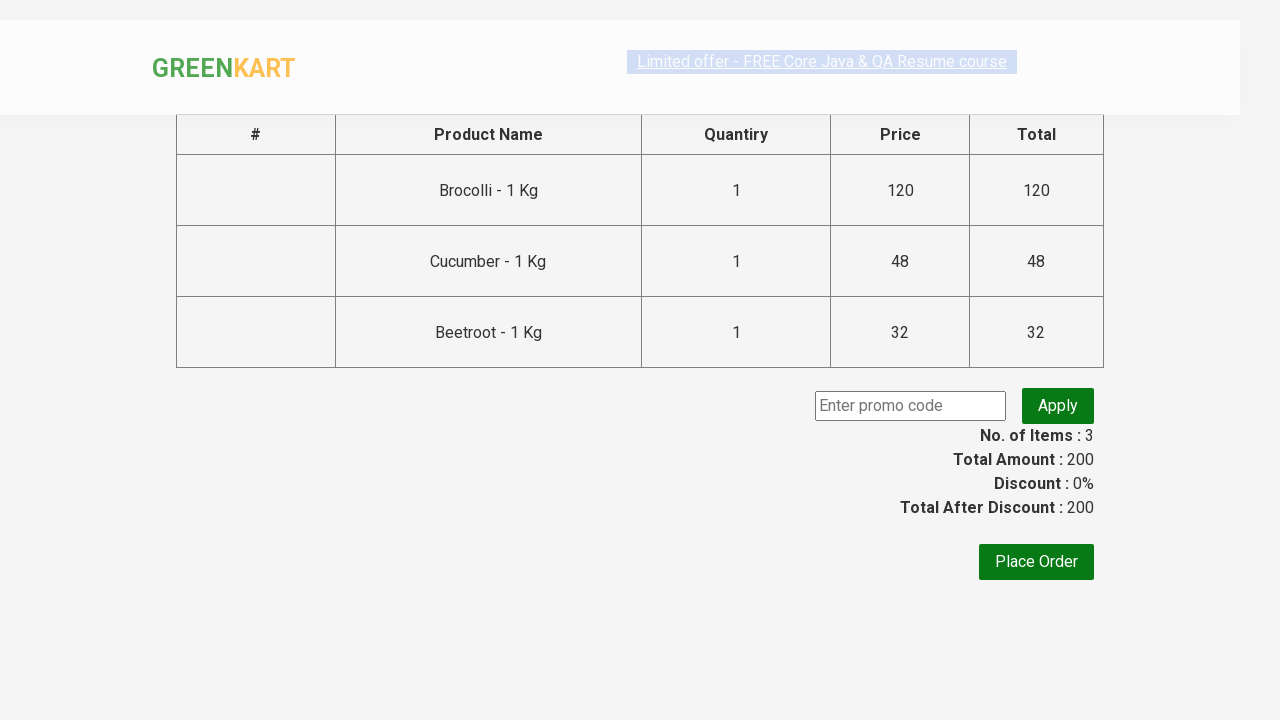

Entered promo code 'rahulshettyacademy' on input[placeholder='Enter promo code']
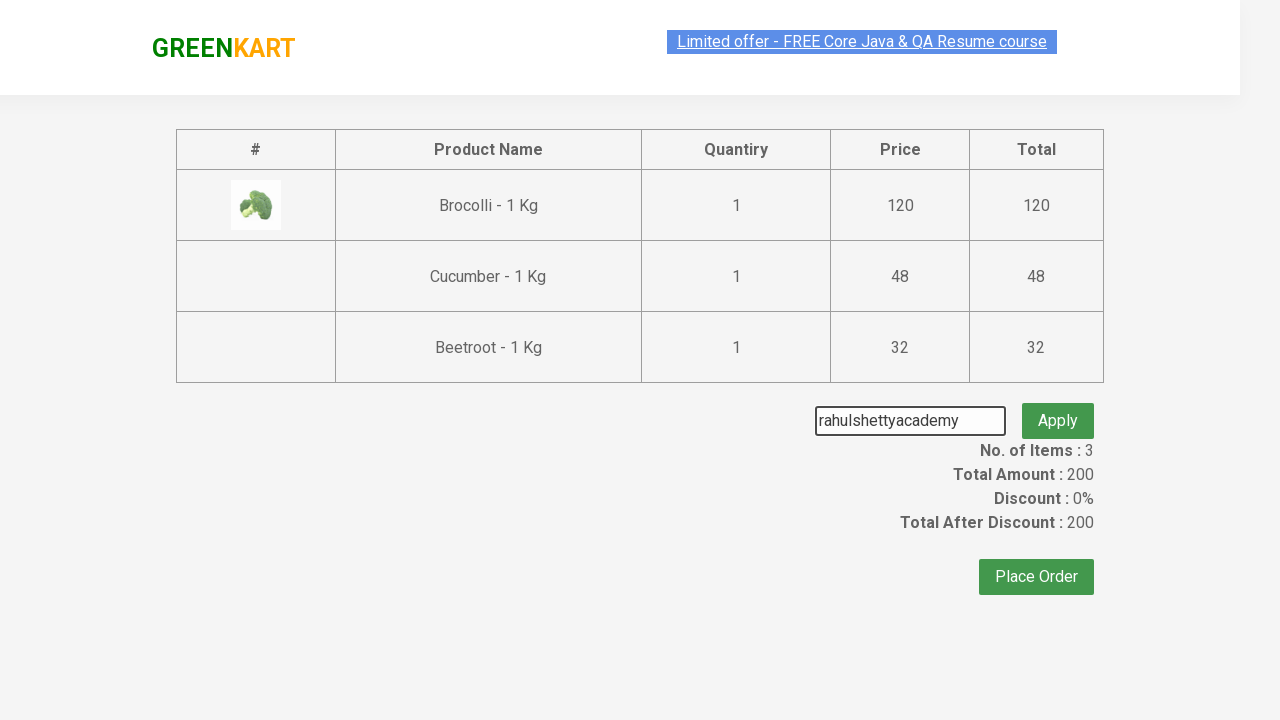

Clicked apply promo button at (1058, 406) on .promoBtn
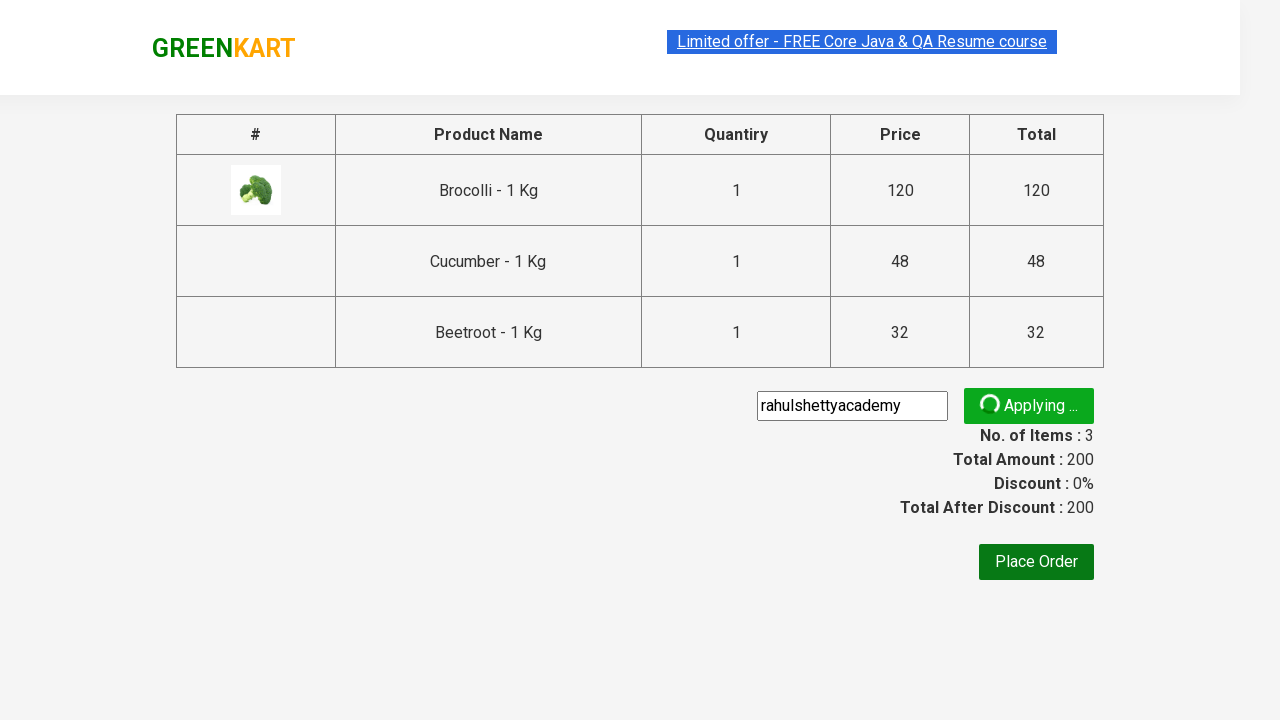

Promo code was successfully applied
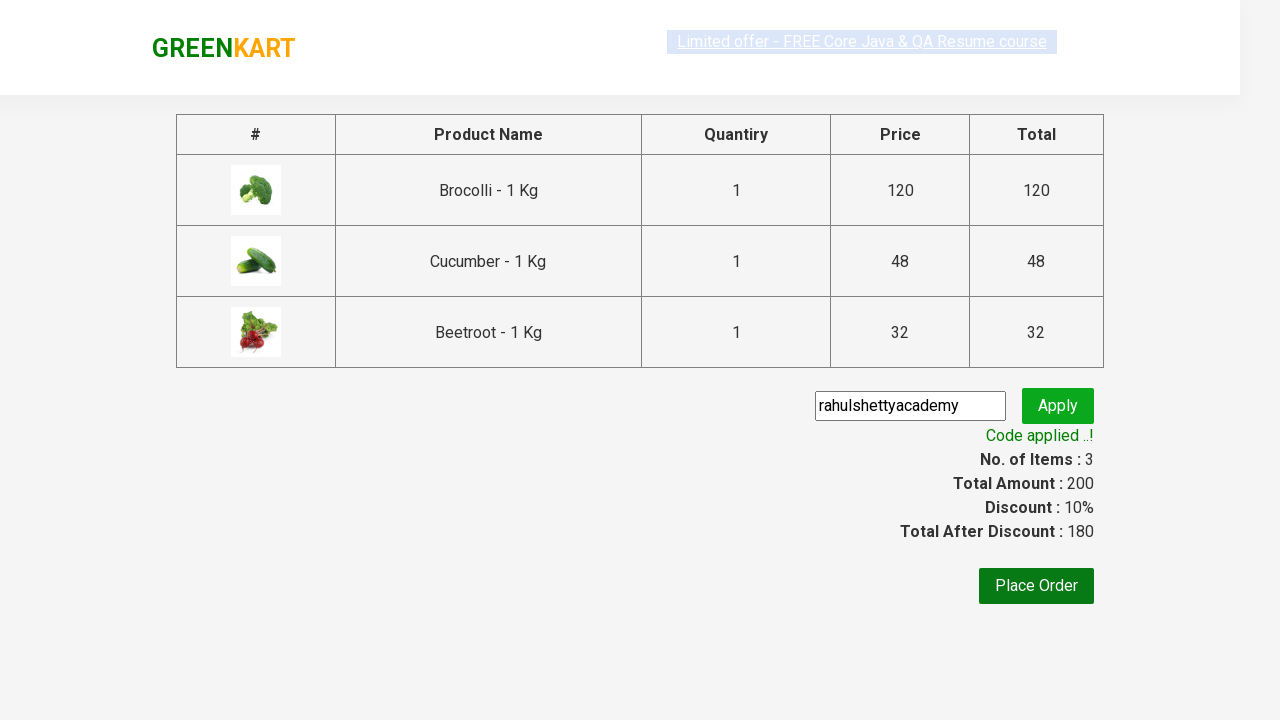

Clicked Place Order button to complete checkout at (1036, 586) on xpath=//button[text()='Place Order']
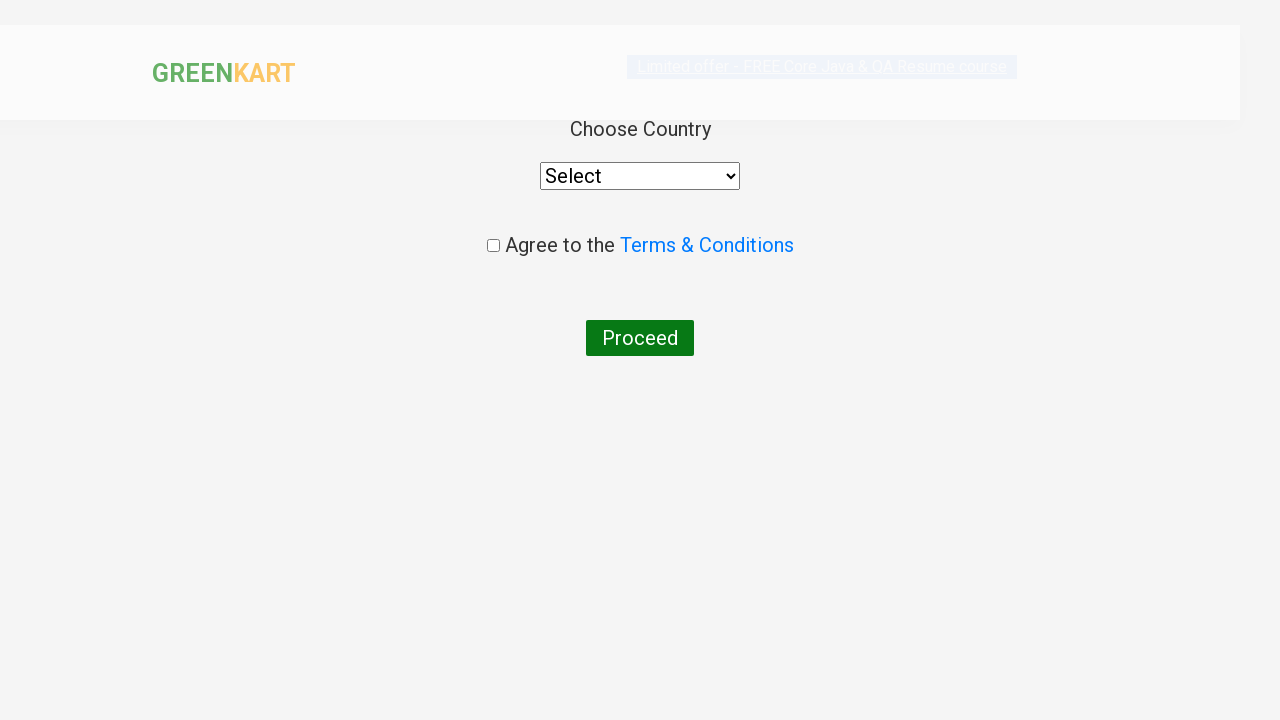

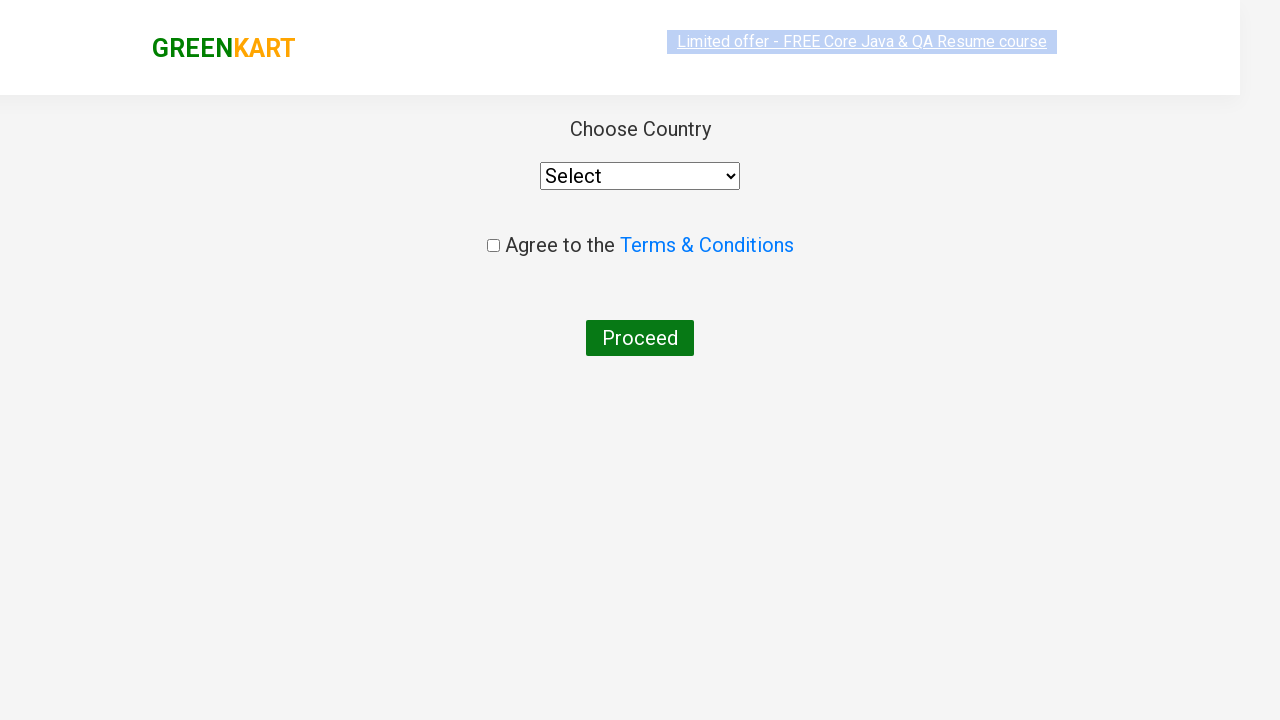